Tests the Text Box form on DemoQA by navigating to the Elements section, filling out a form with name, email, current address, and permanent address fields, then submitting and verifying the output is displayed.

Starting URL: https://demoqa.com

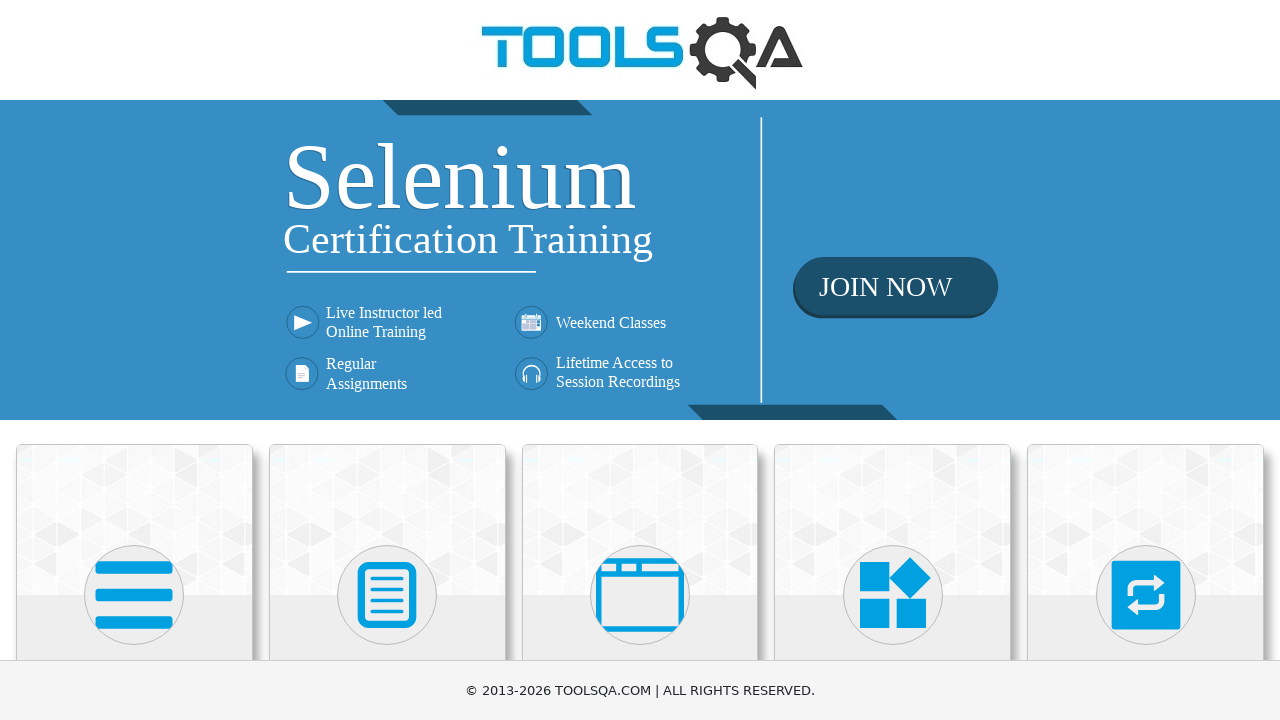

Clicked on Elements card in DemoQA home page at (134, 360) on xpath=//*[@class='category-cards']//following::div[@class='card-body']//h5[conta
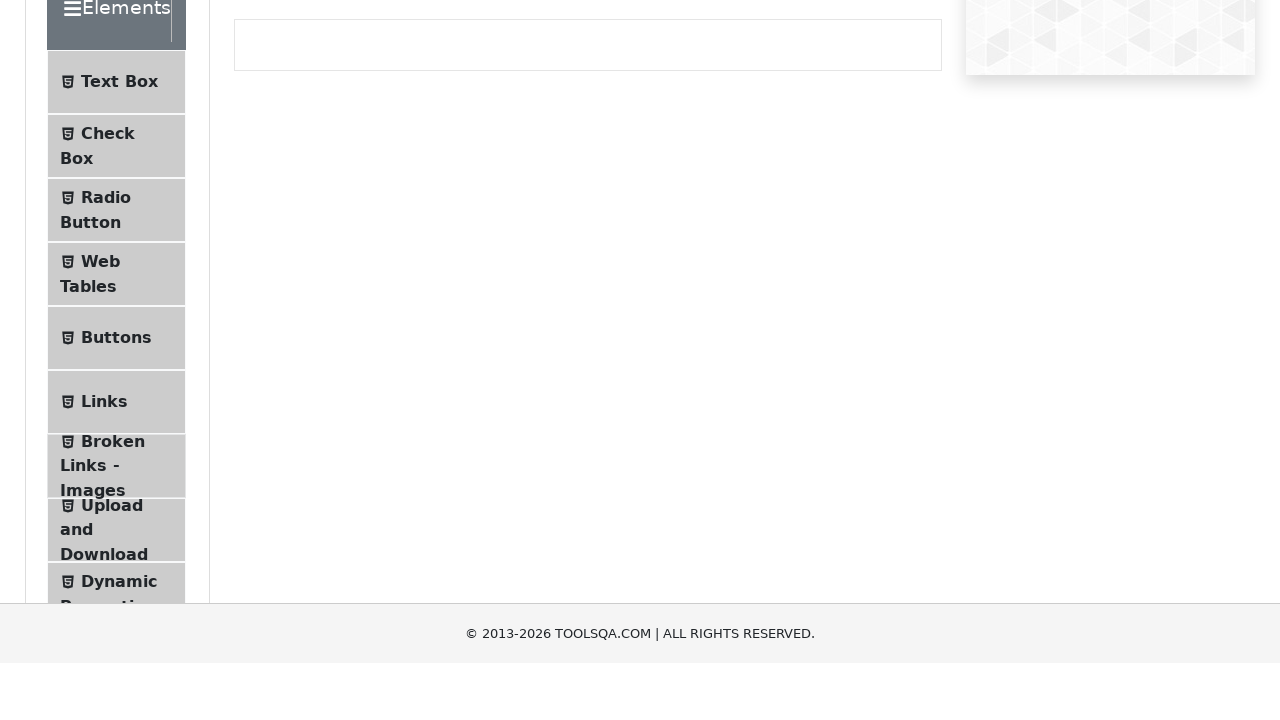

Clicked on Text Box menu item in Elements section at (119, 261) on xpath=//span[@class='text' and contains(text(),'Text Box')]
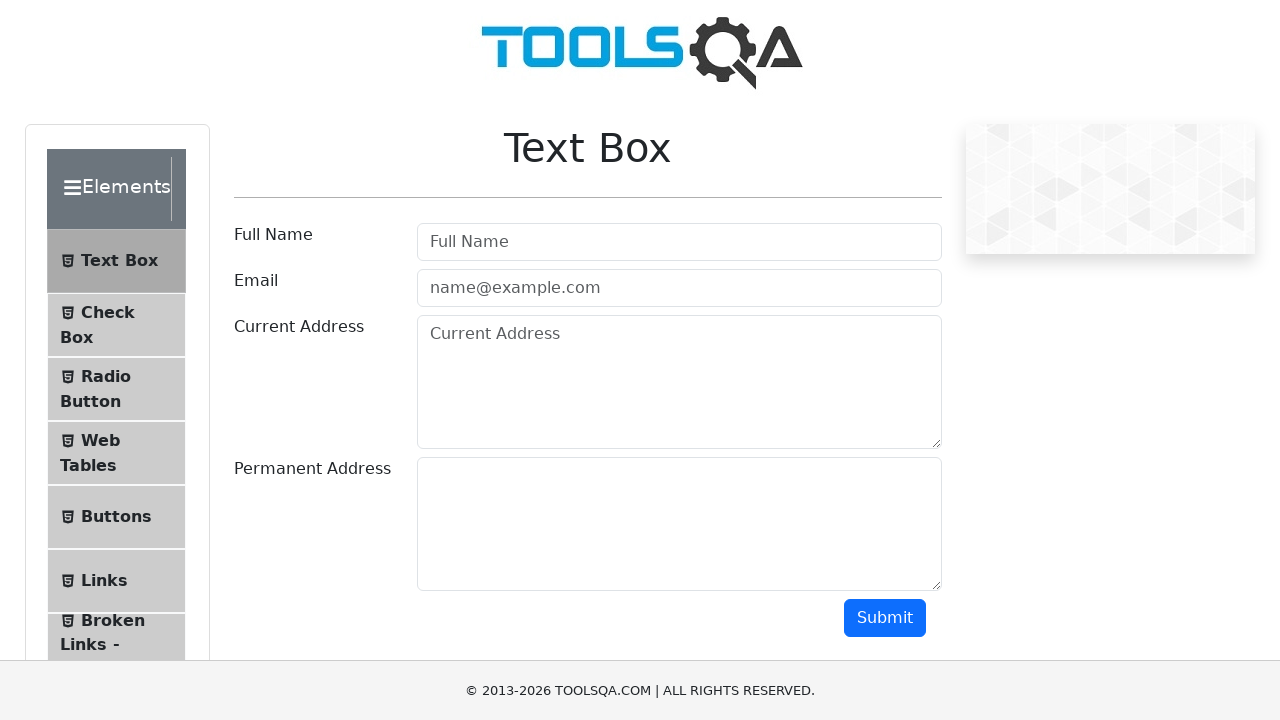

Filled username field with 'sita' on #userName
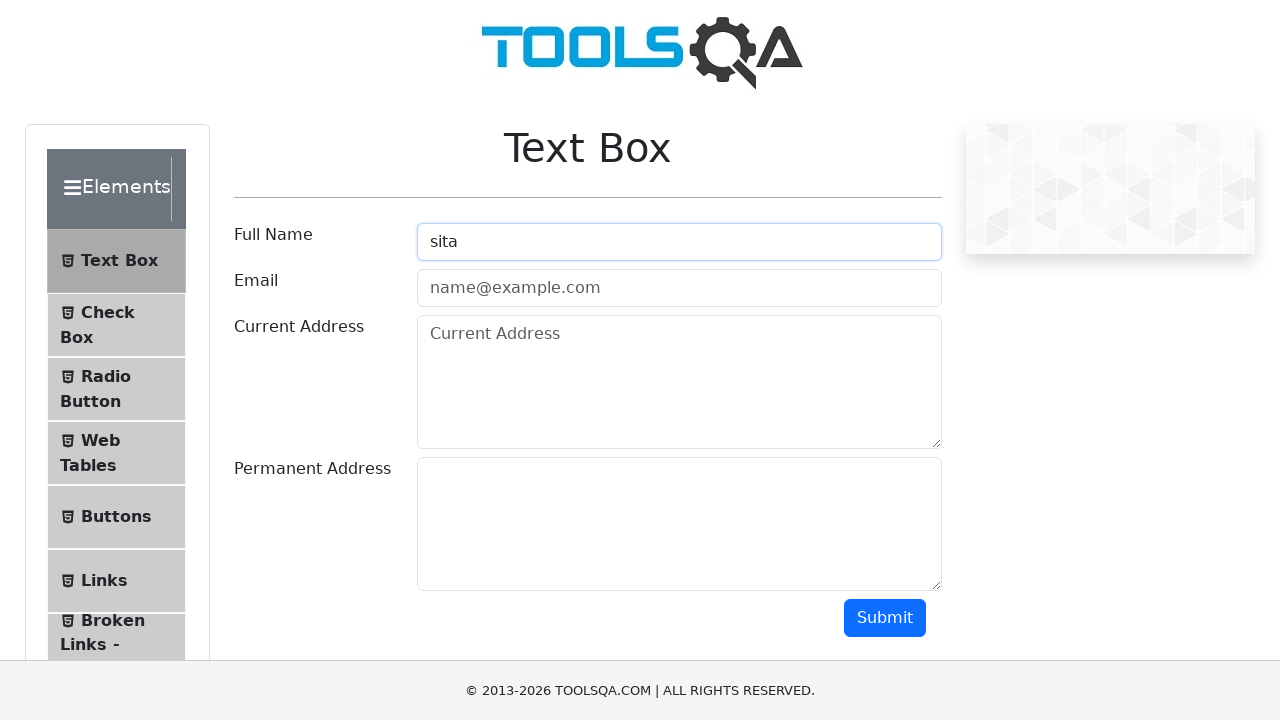

Filled email field with 'sita@gmail.com' on #userEmail
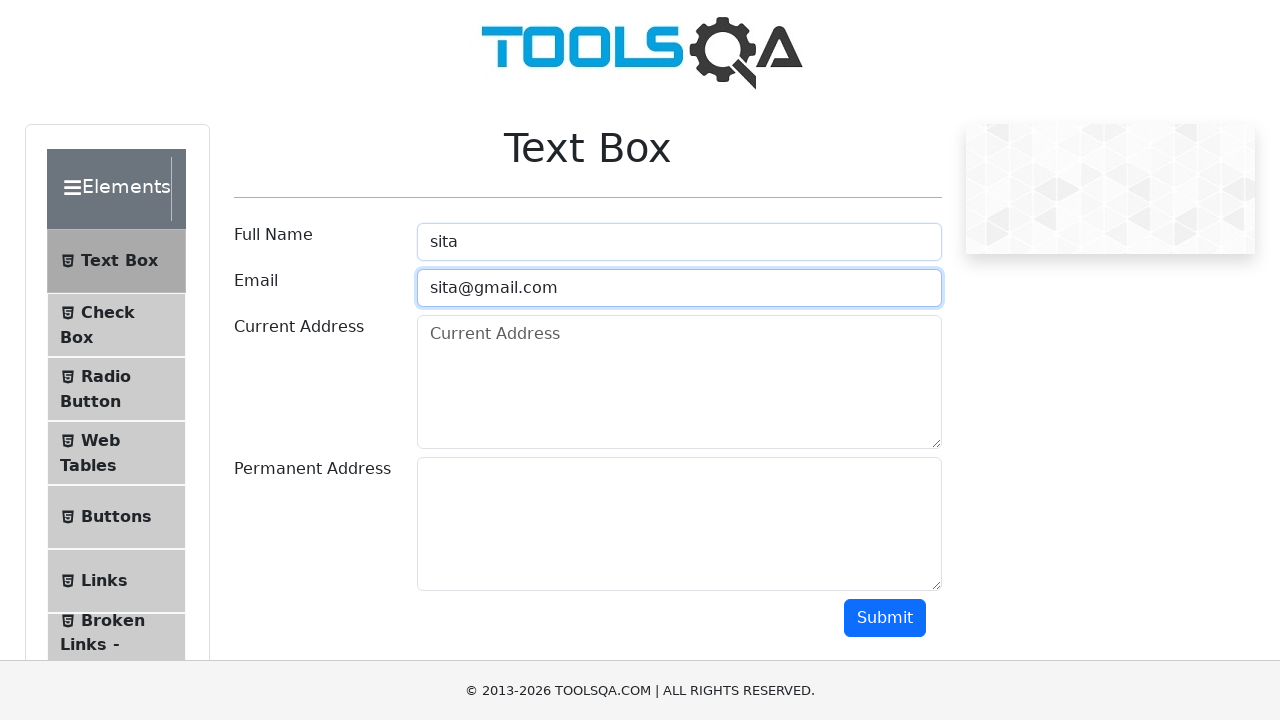

Filled current address field with '123 Main Street, City, Country' on #currentAddress
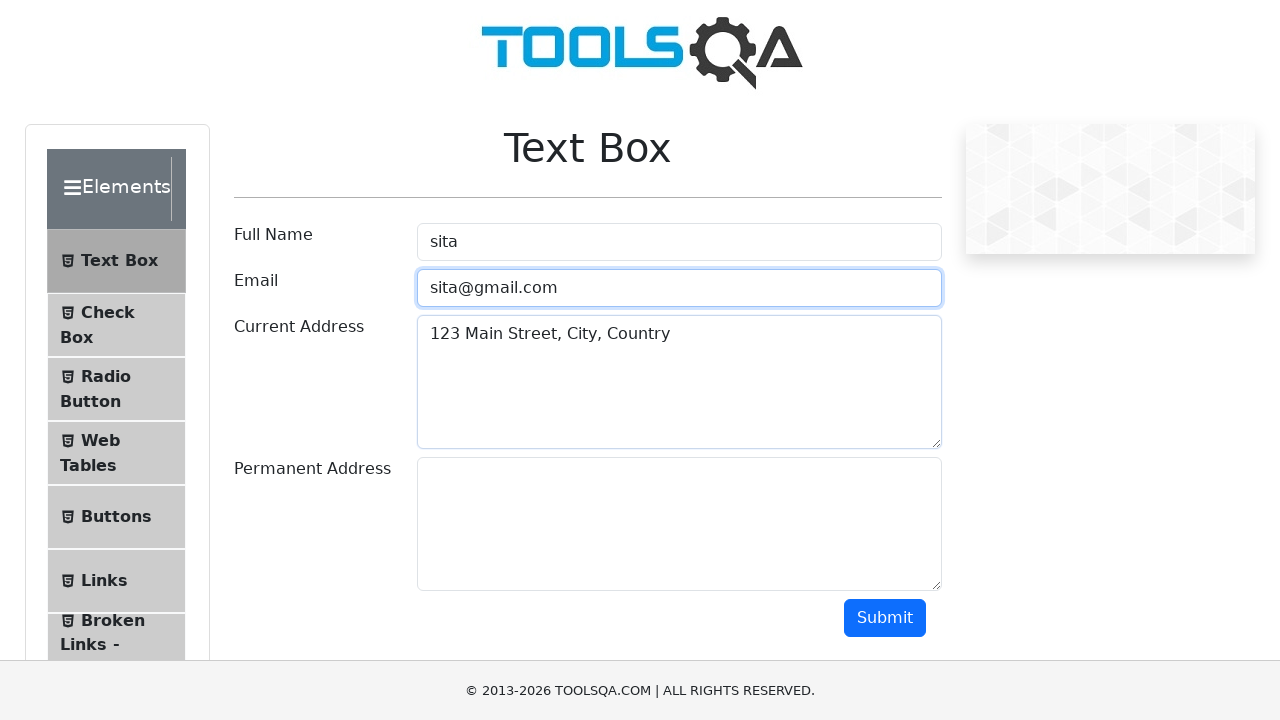

Filled permanent address field with '456 Oak Avenue, Town, Country' on #permanentAddress
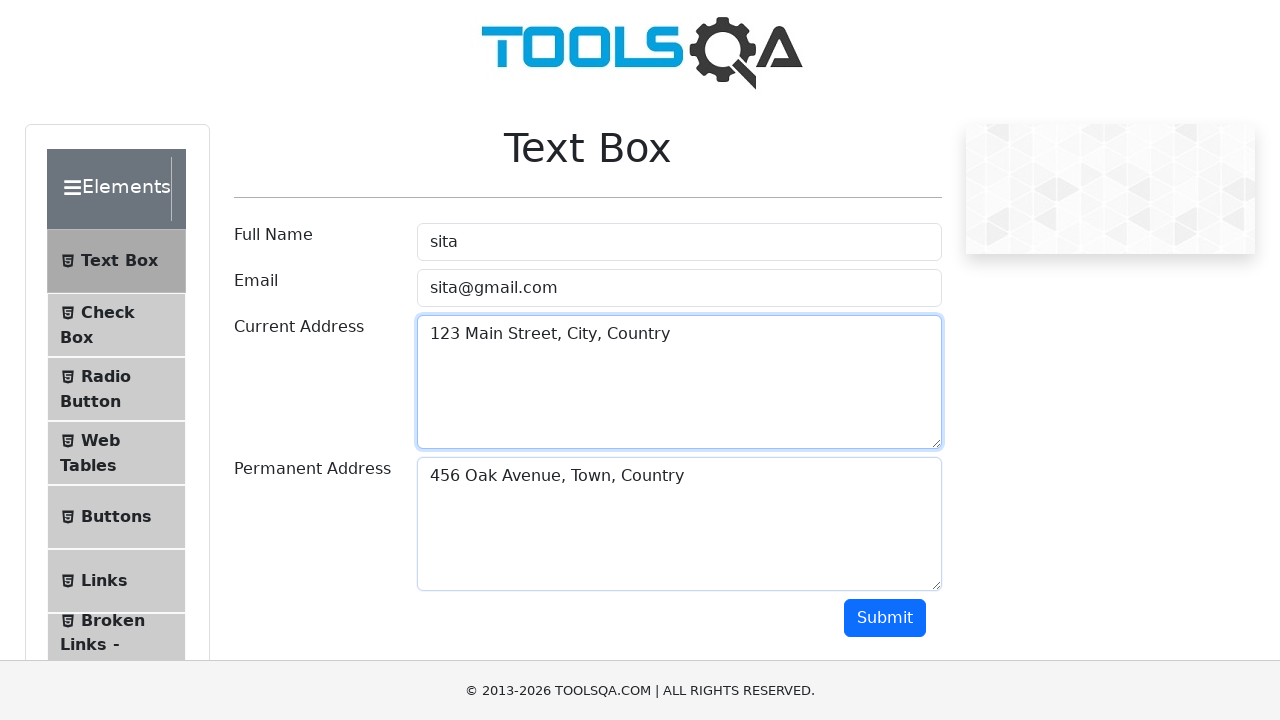

Clicked submit button to submit the Text Box form at (885, 618) on #submit
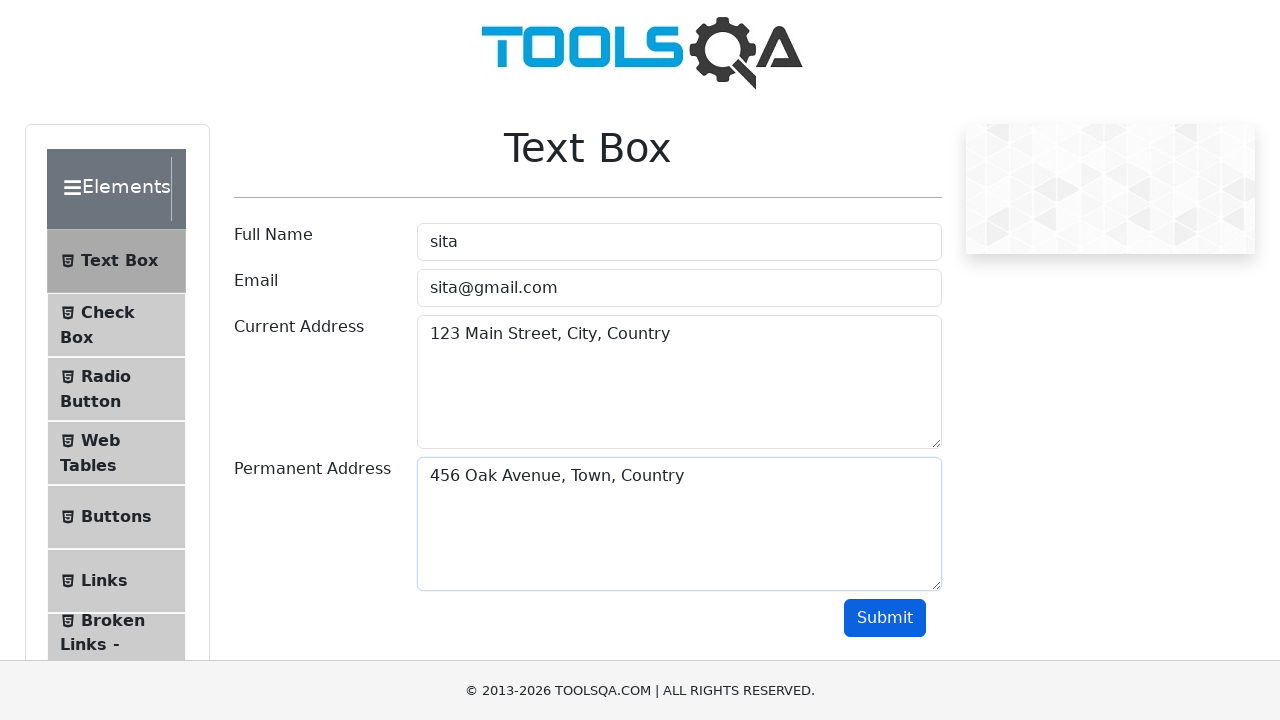

Output section loaded and verified on page
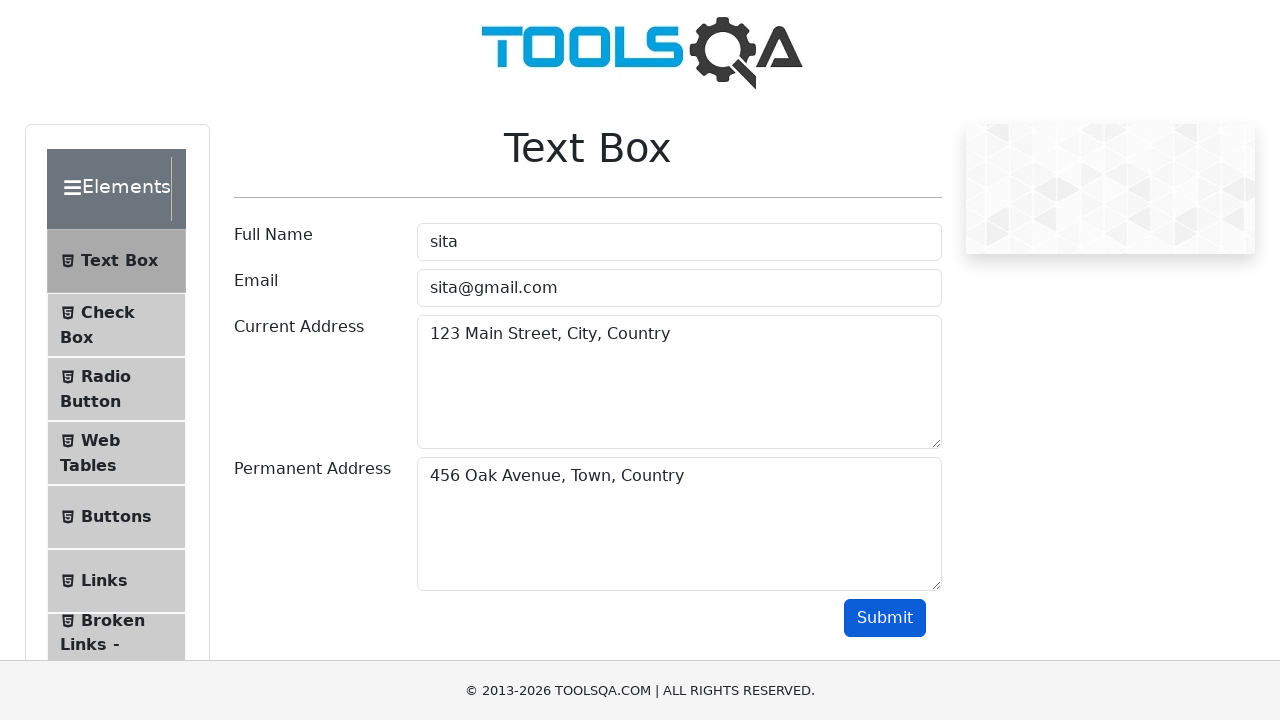

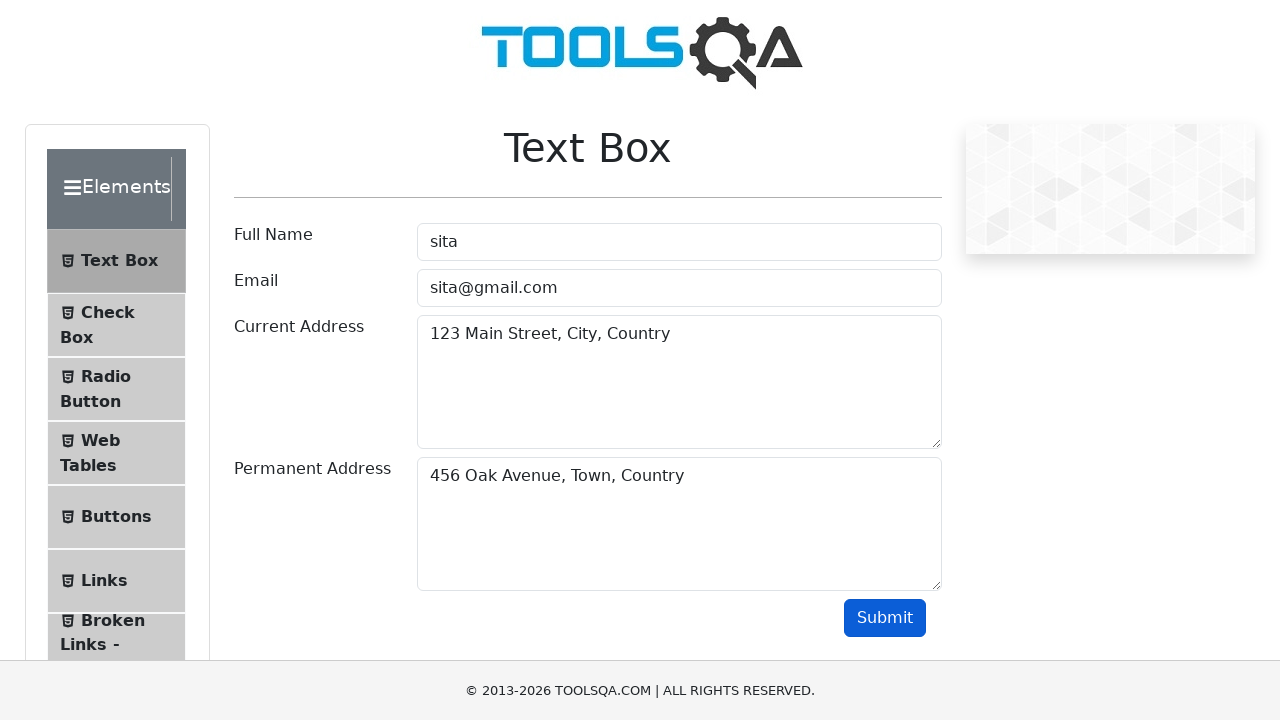